Tests hover functionality by moving mouse over user1's avatar image to reveal user information

Starting URL: http://the-internet.herokuapp.com/hovers

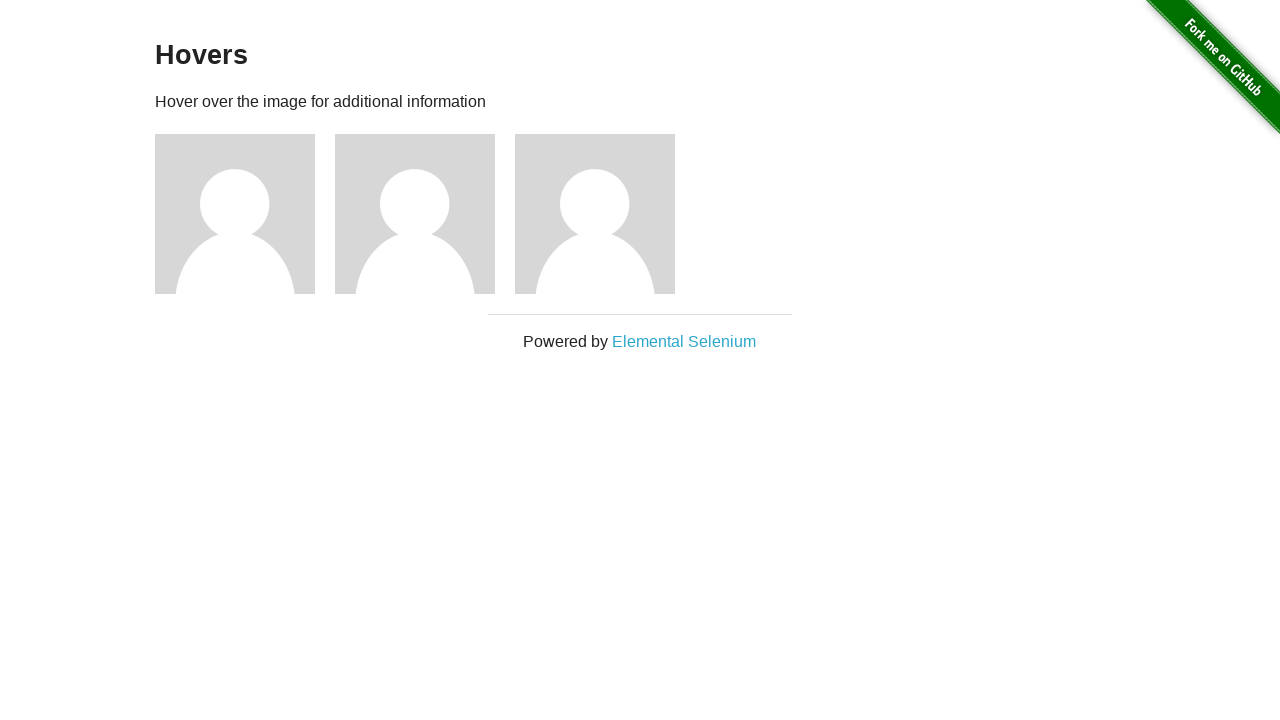

Avatar images loaded on the page
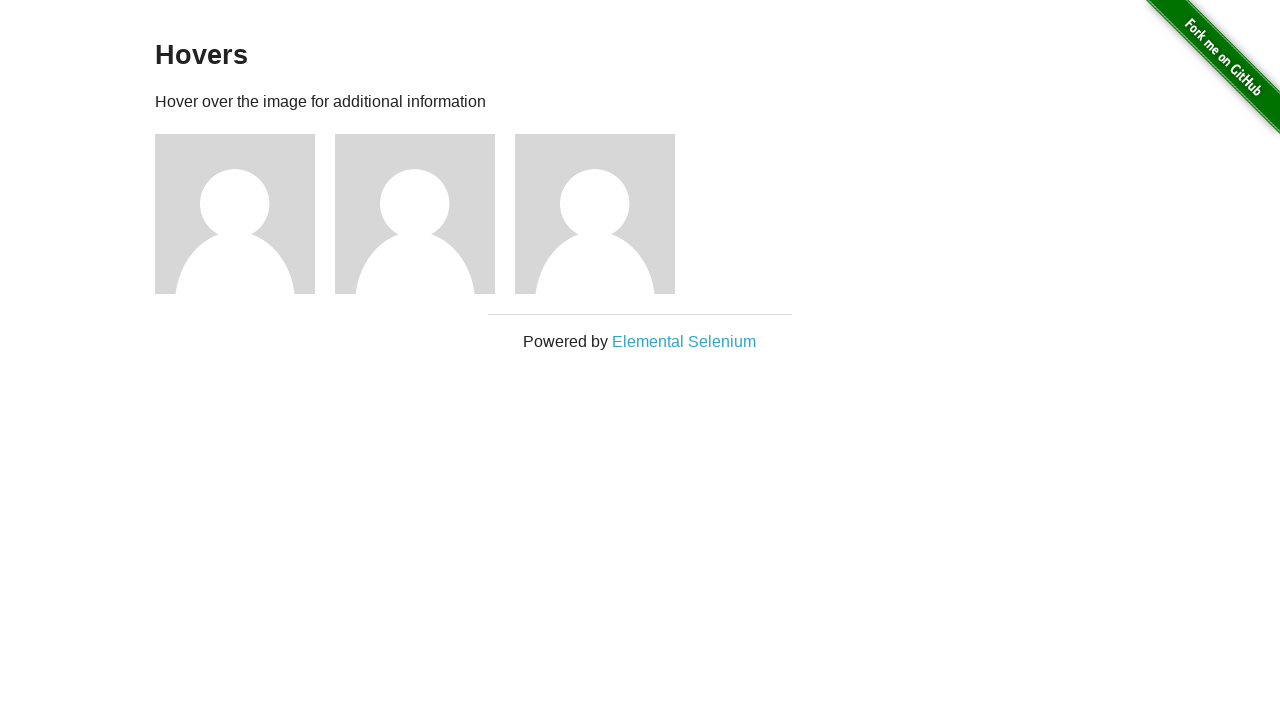

Located user1's avatar element
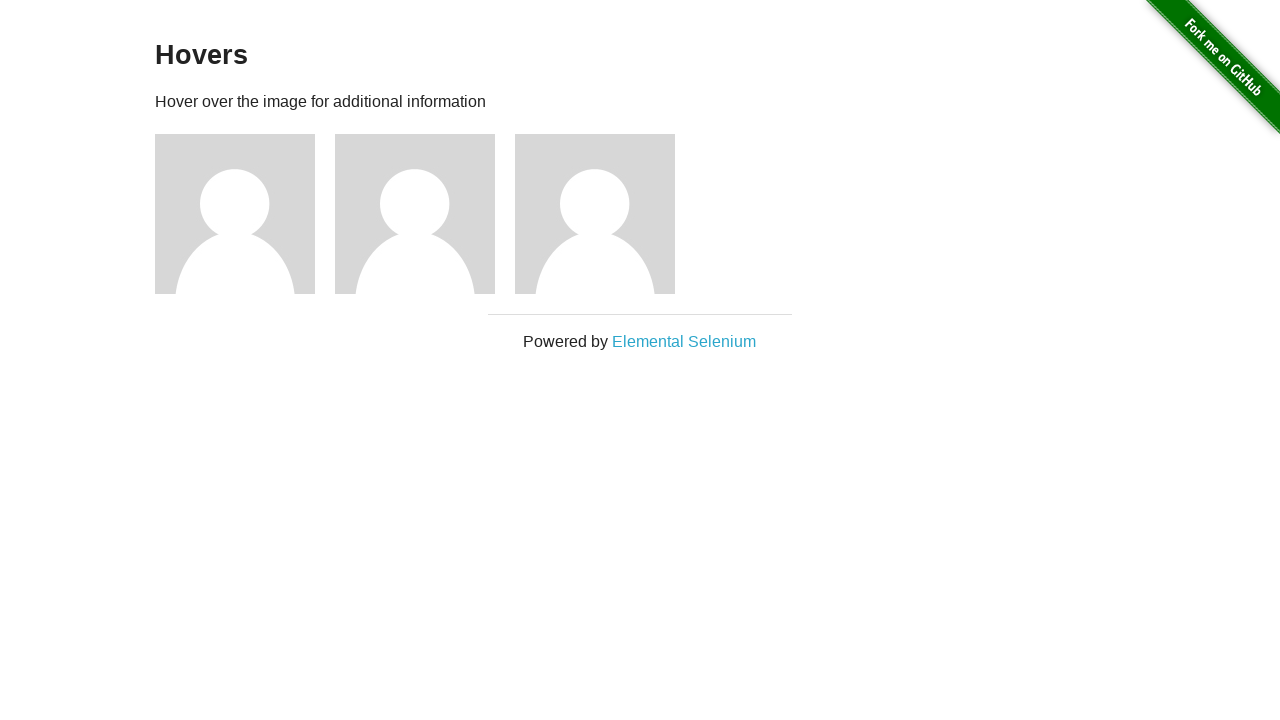

Hovered mouse over user1's avatar image at (245, 214) on div.figure >> nth=0
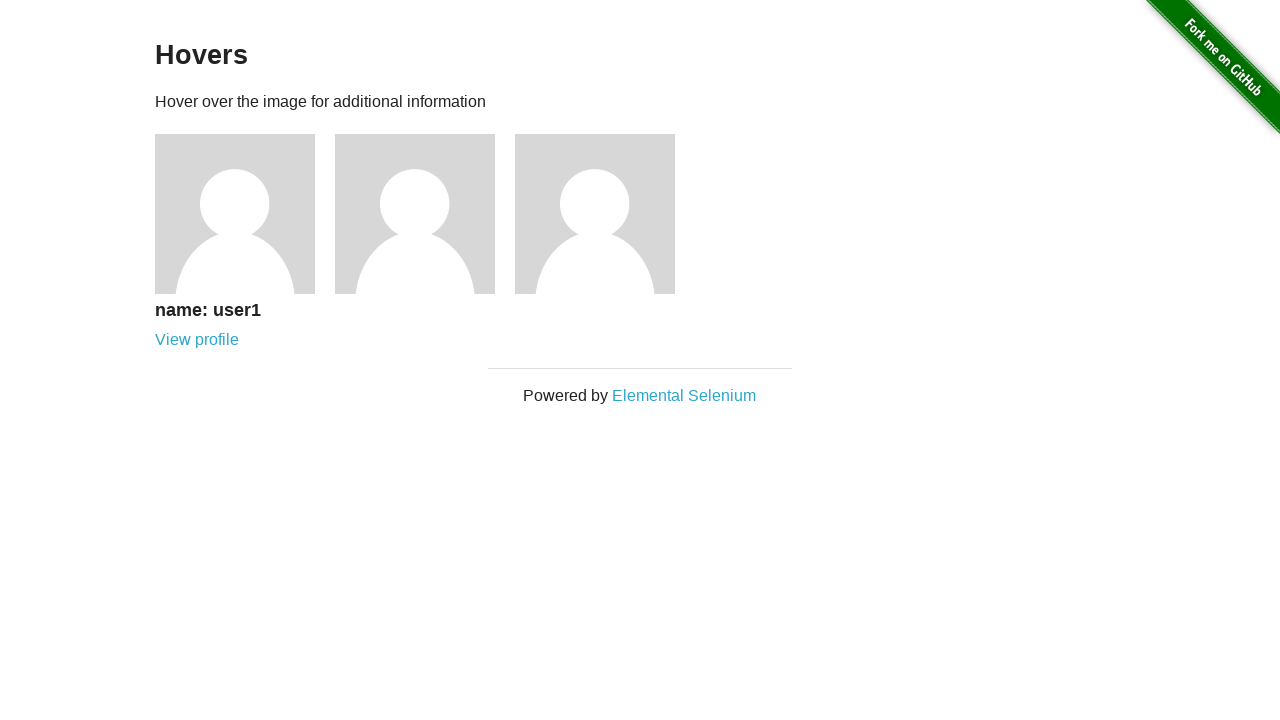

User information revealed after hovering - user1 name displayed
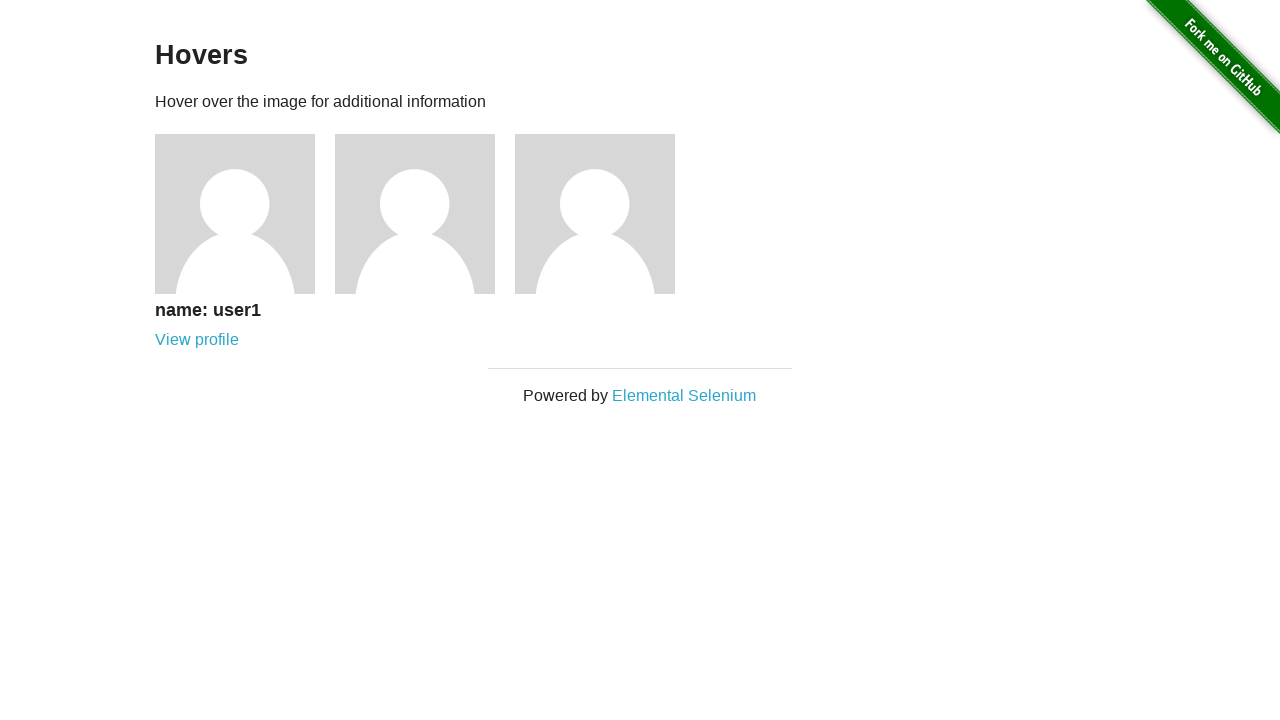

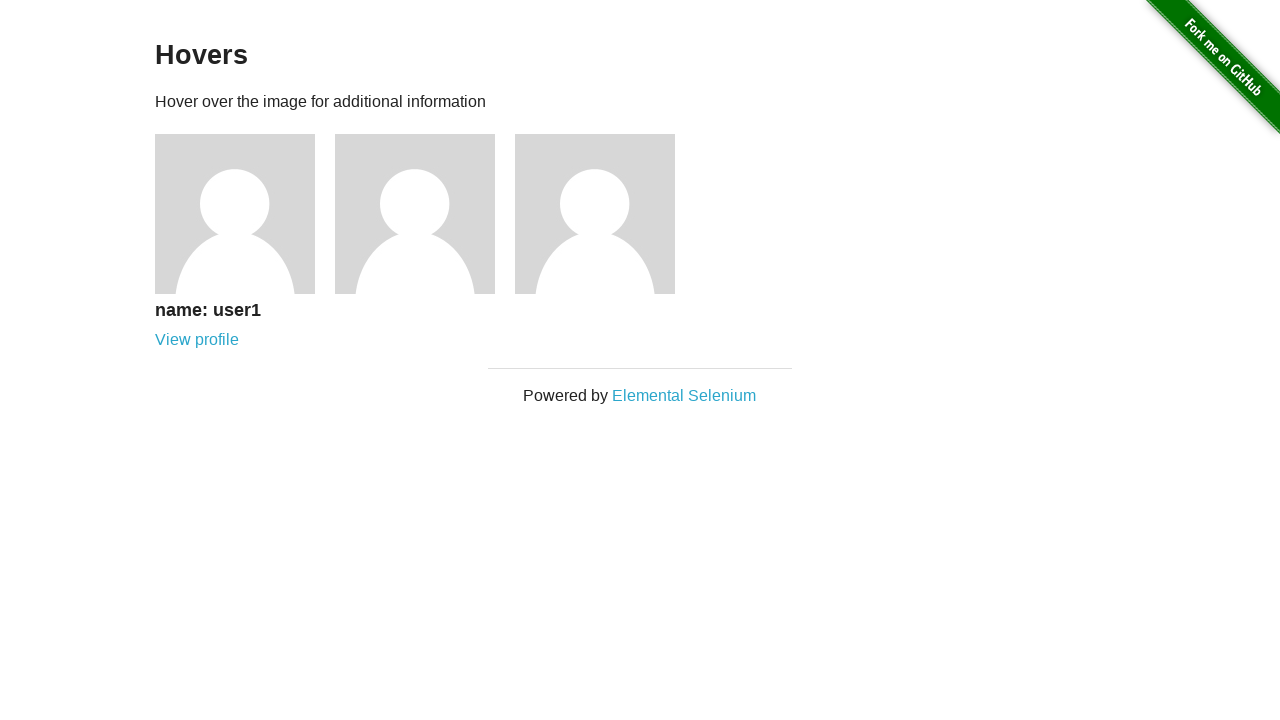